Tests keyboard actions by using SHIFT key modifier to type uppercase text into a firstname input field on a practice form page.

Starting URL: https://awesomeqa.com/practice.html

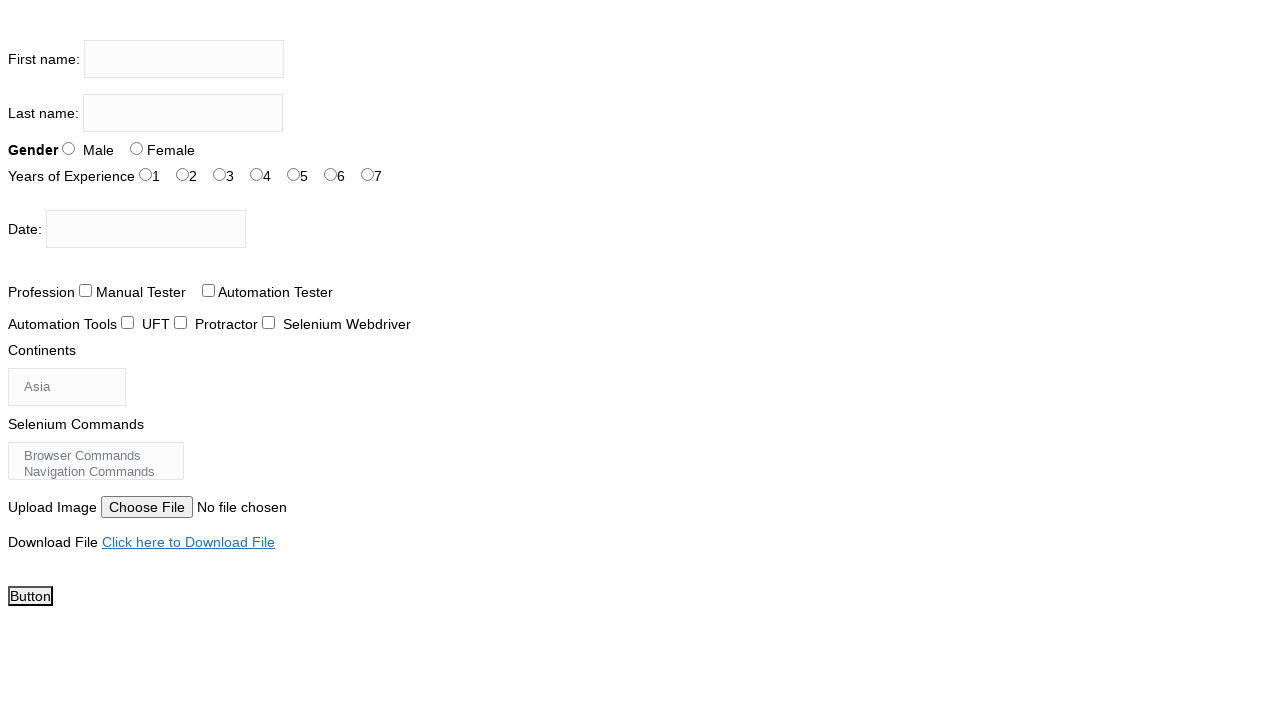

Located the firstname input field
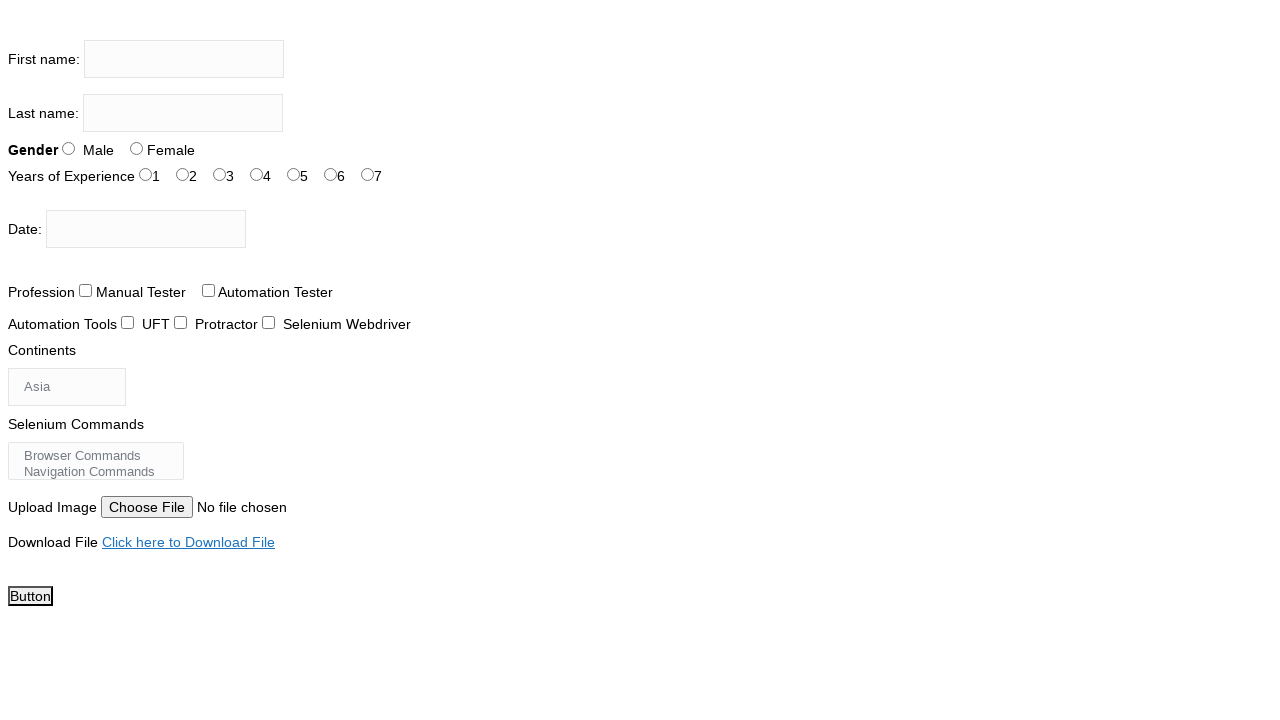

Pressed and held SHIFT key modifier
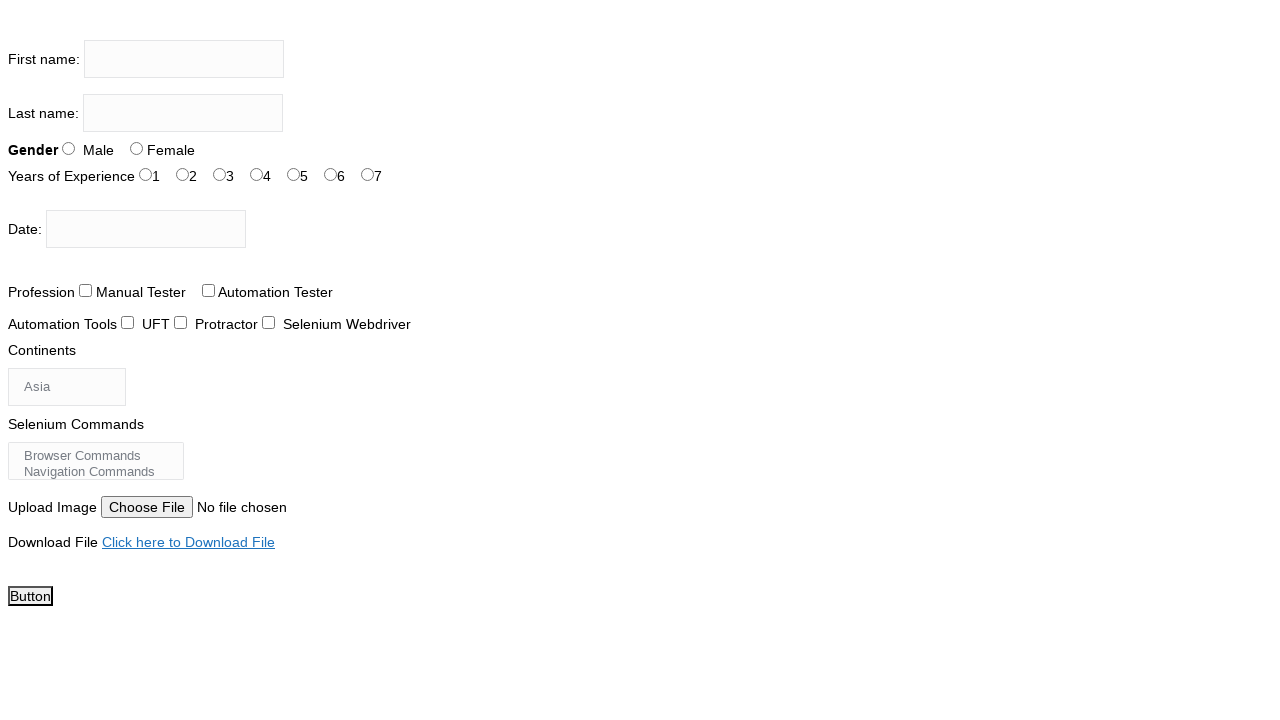

Typed 'the testing academy' with SHIFT held (uppercase text) on input[name='firstname']
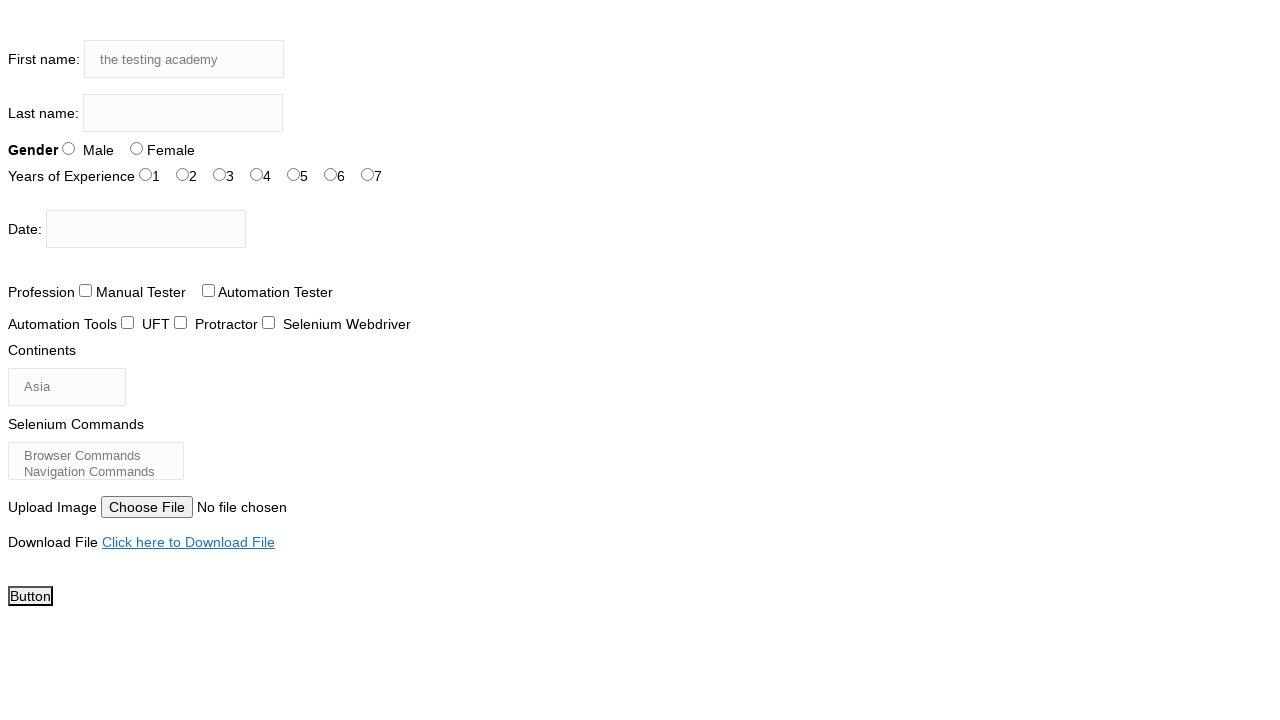

Released SHIFT key modifier
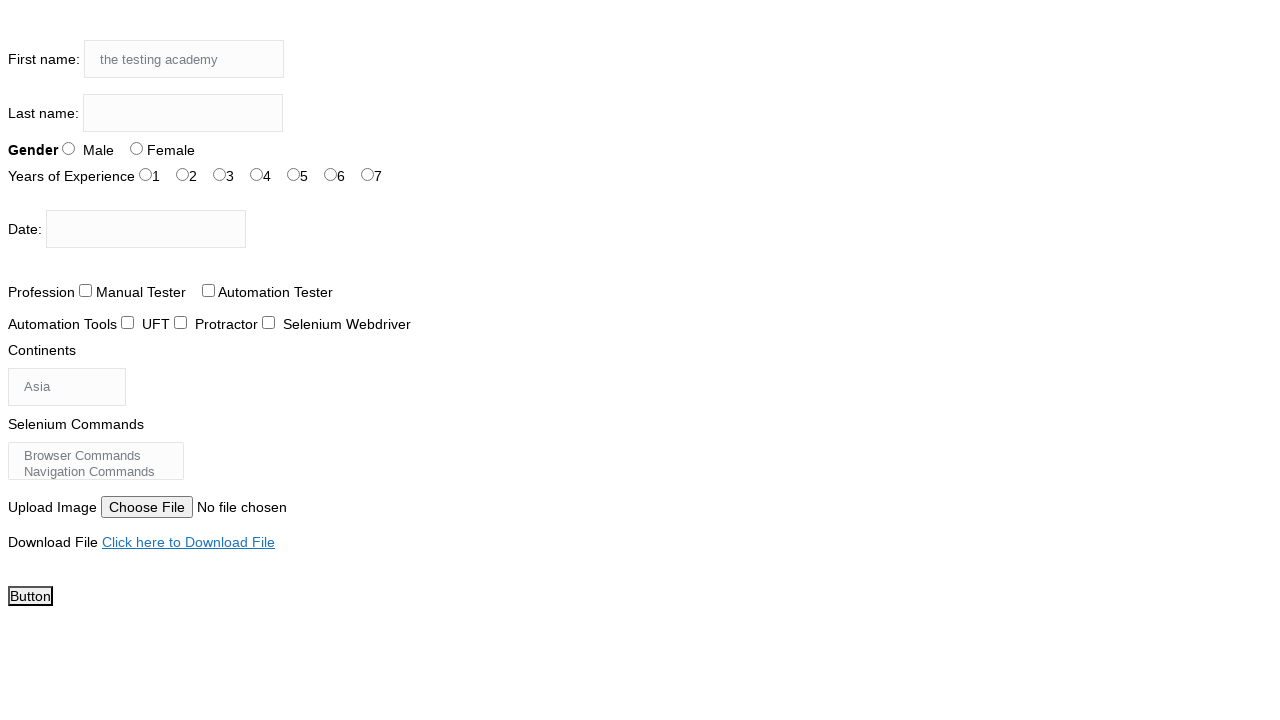

Waited 2000ms to observe the result
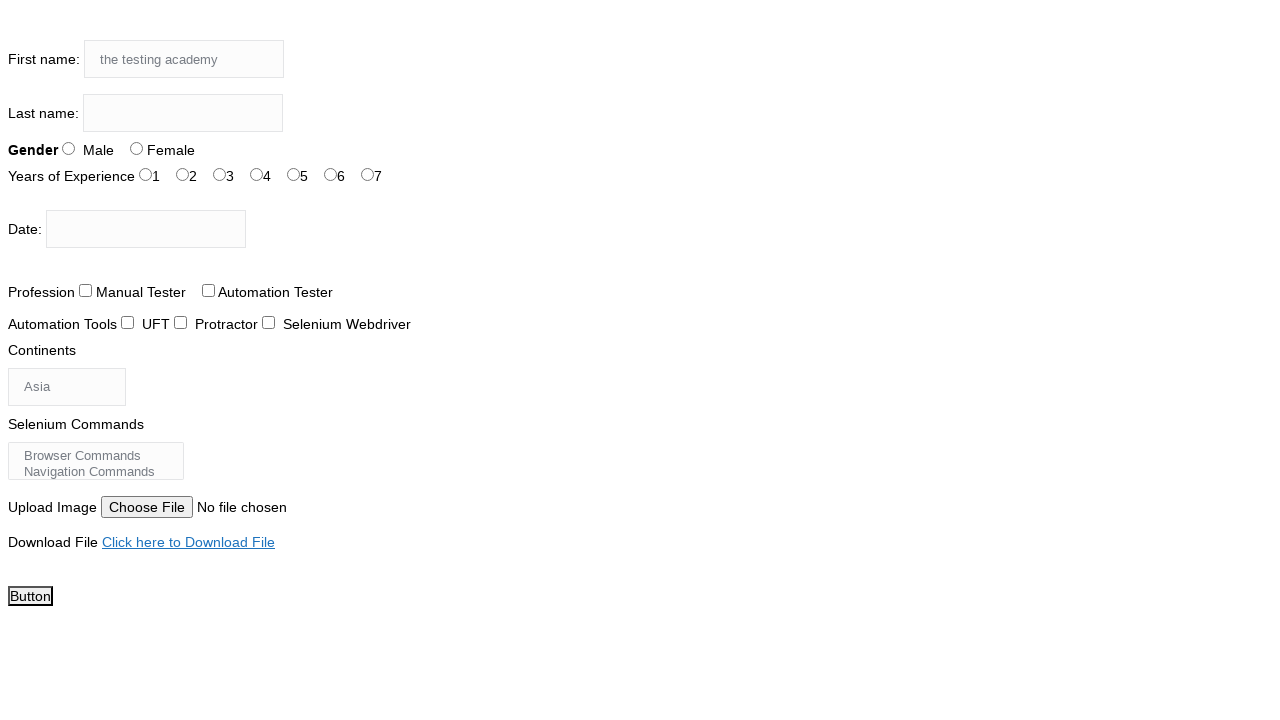

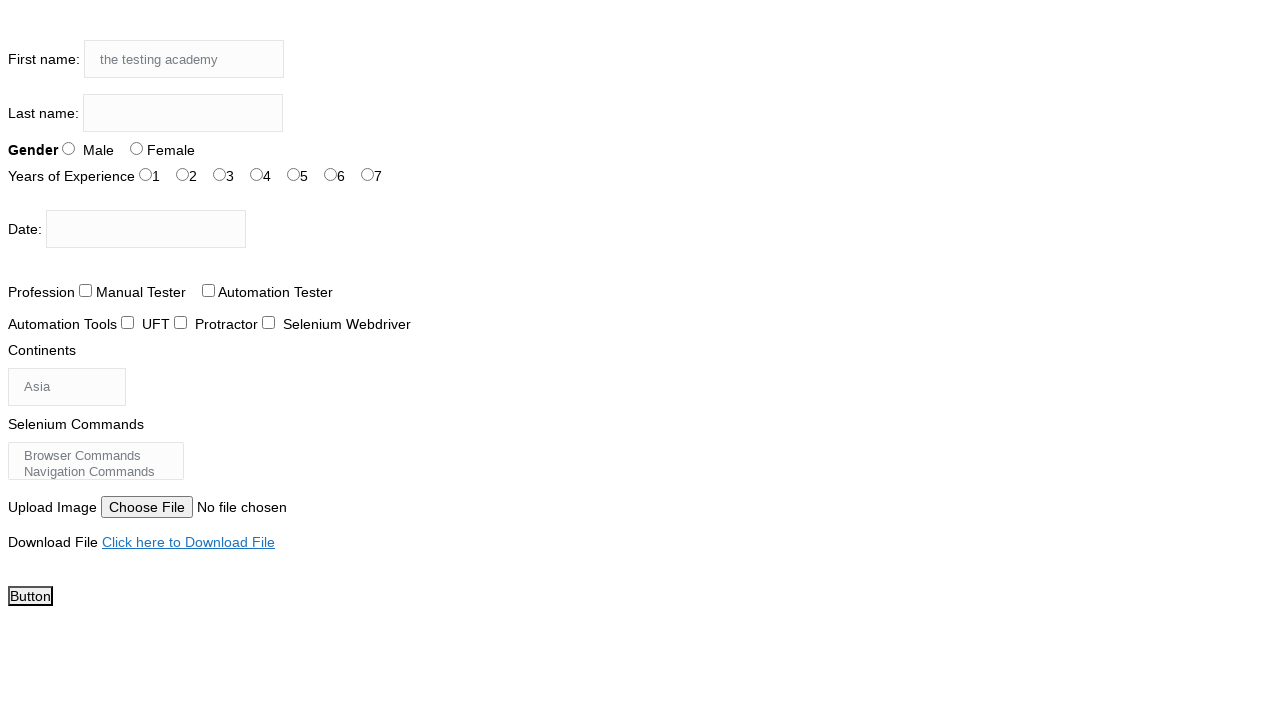